Tests different types of JavaScript alerts (simple, prompt, and confirmation) by triggering them and interacting with each type

Starting URL: https://omayo.blogspot.com/

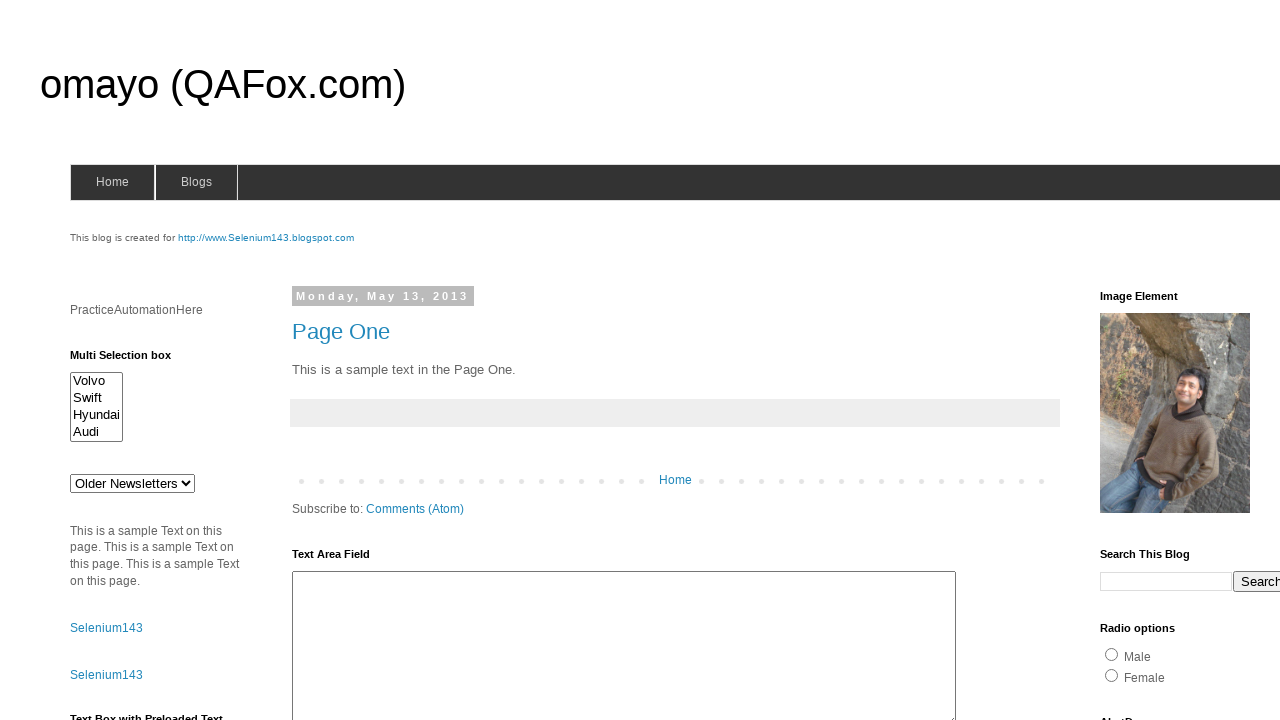

Clicked button to trigger simple alert at (1154, 361) on #alert1
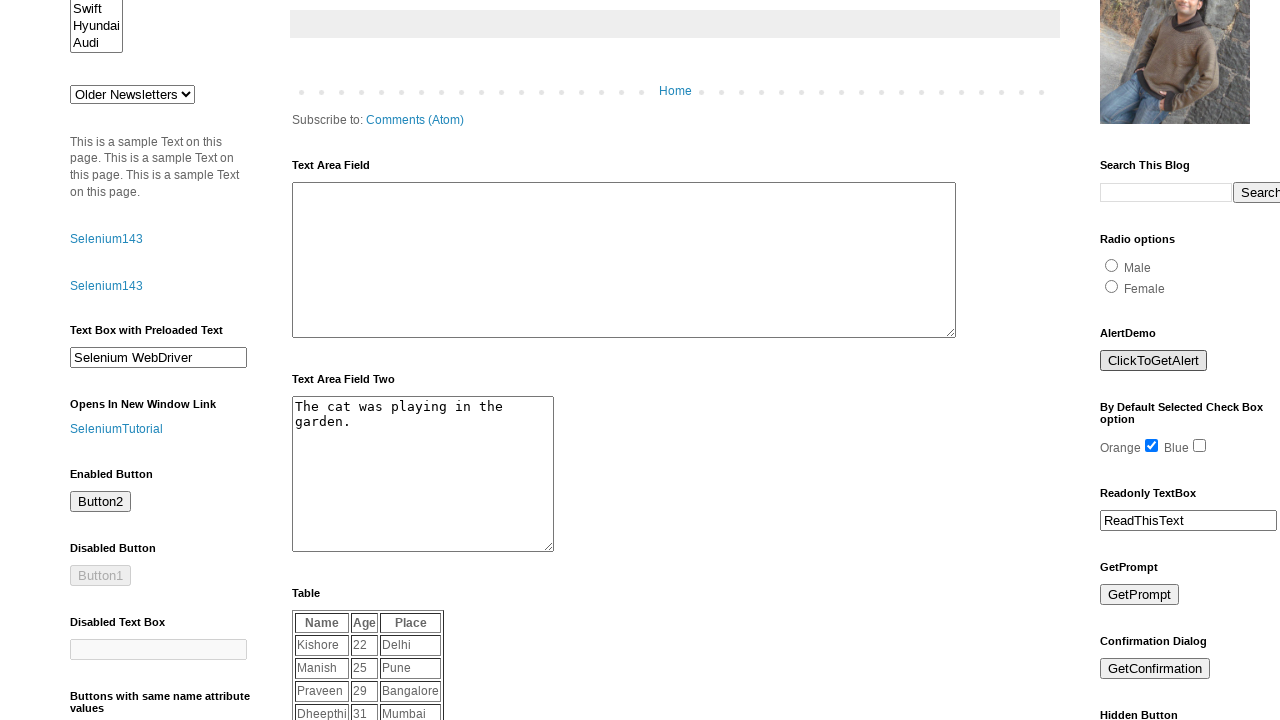

Set up dialog handler to accept simple alert
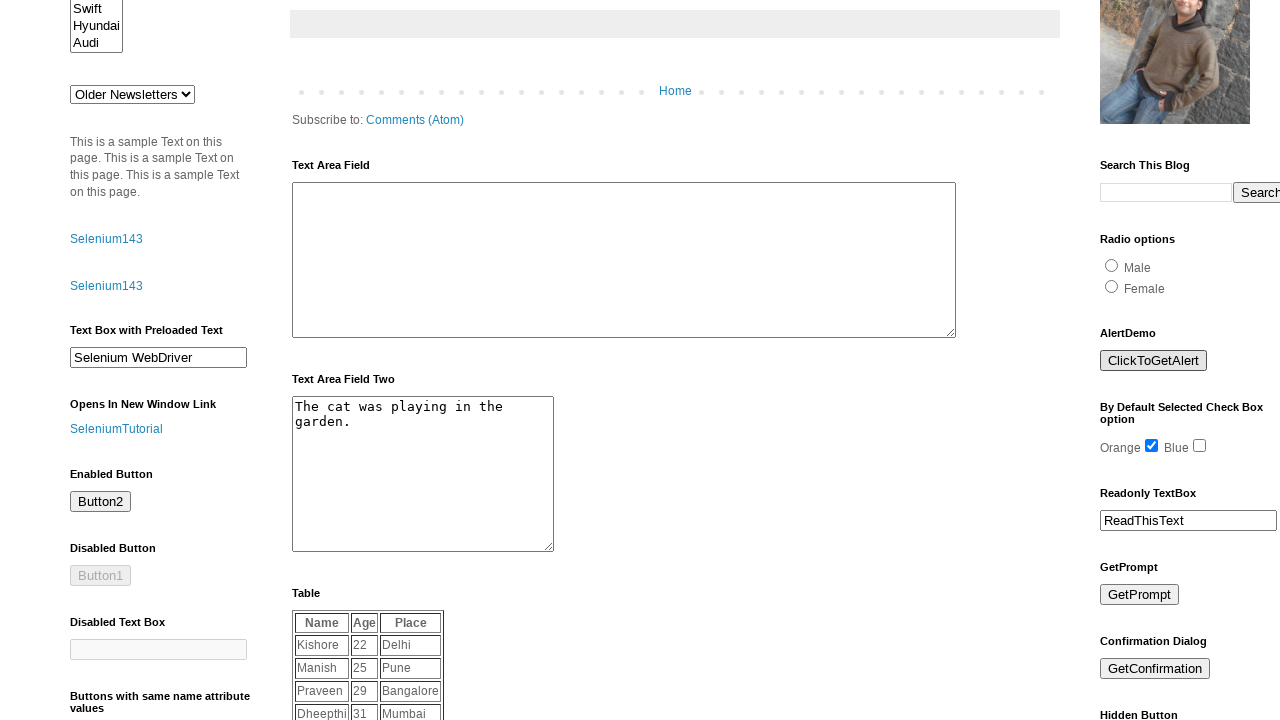

Waited 500ms for simple alert to be handled
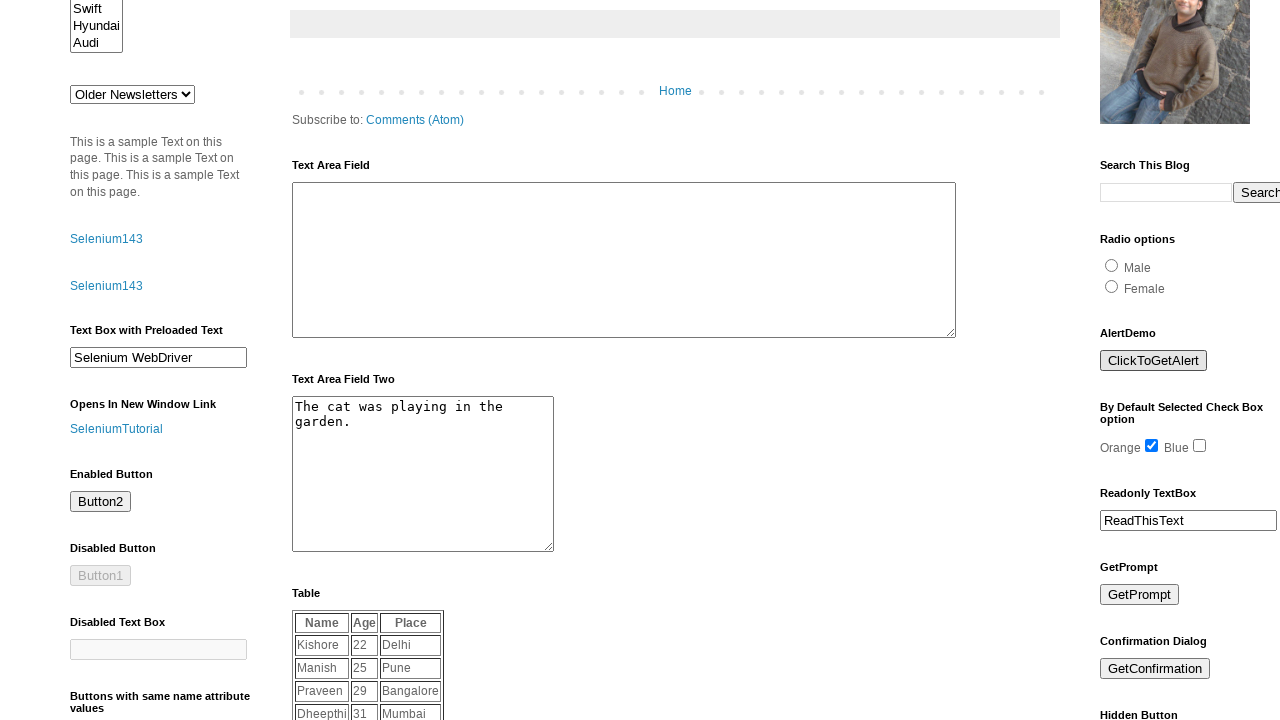

Clicked button to trigger prompt alert at (1140, 595) on #prompt
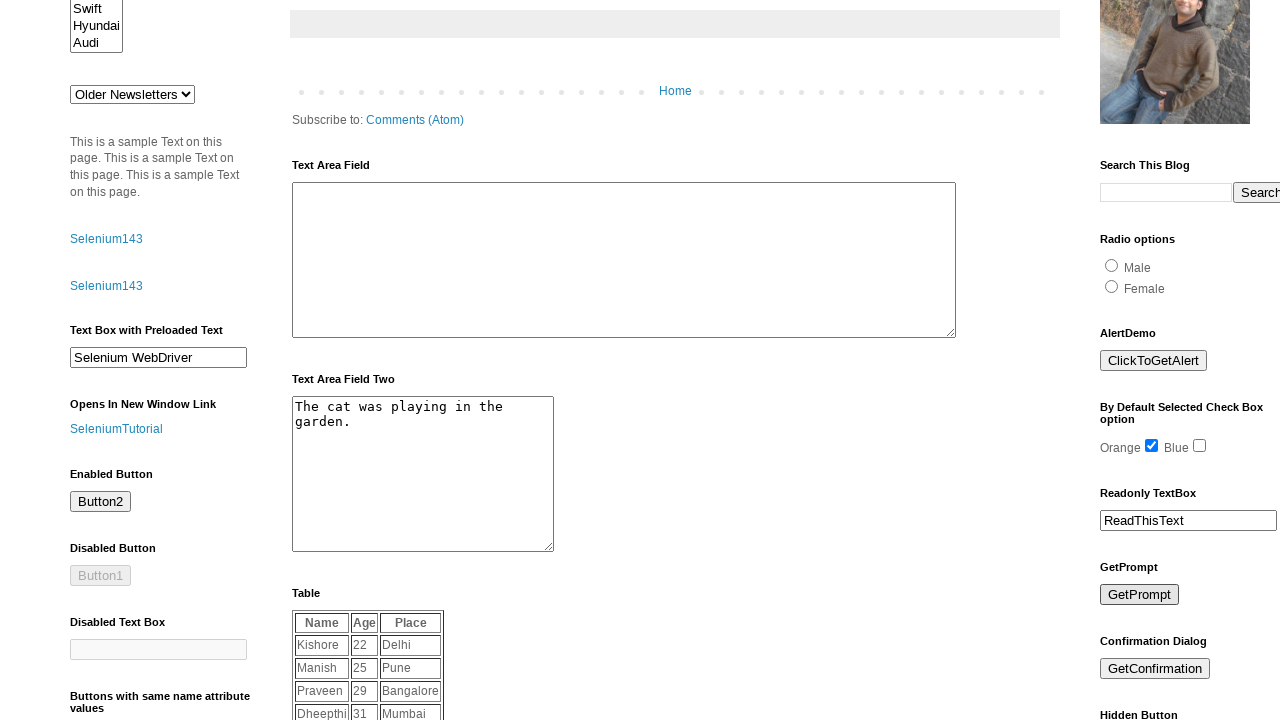

Set up dialog handler to input 'Dhanush' and accept prompt alert
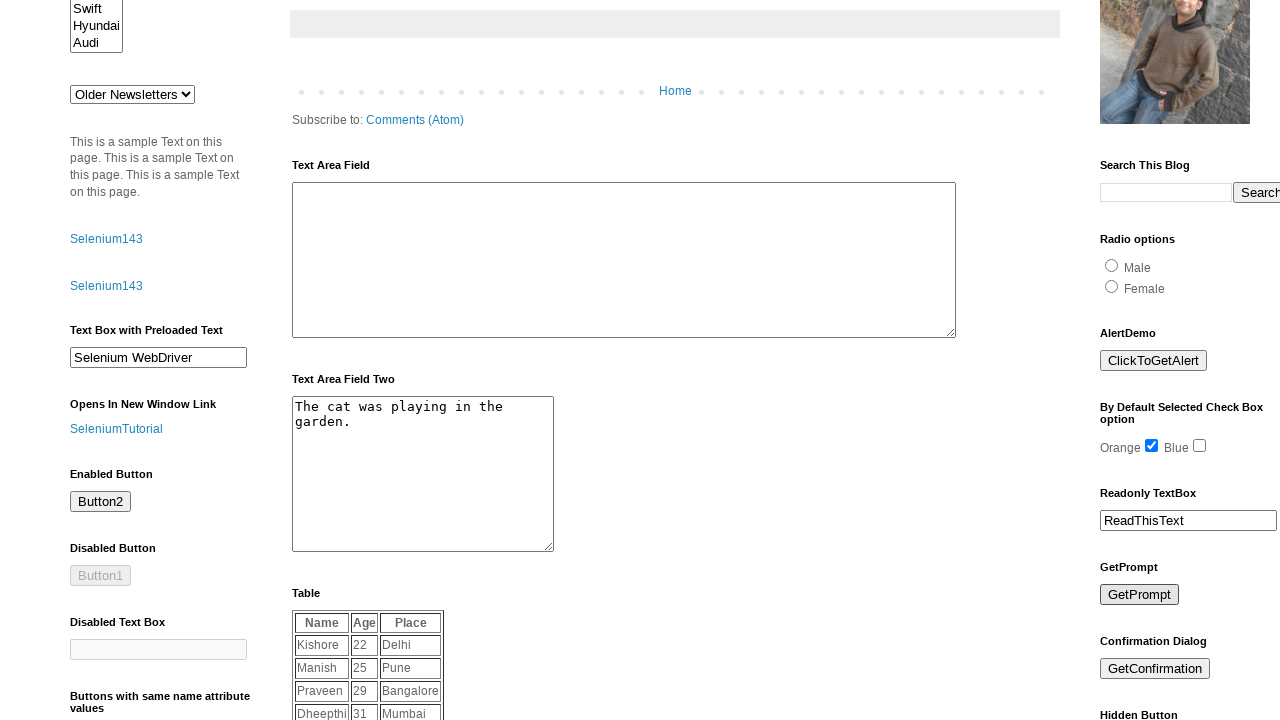

Waited 500ms for prompt alert to be handled
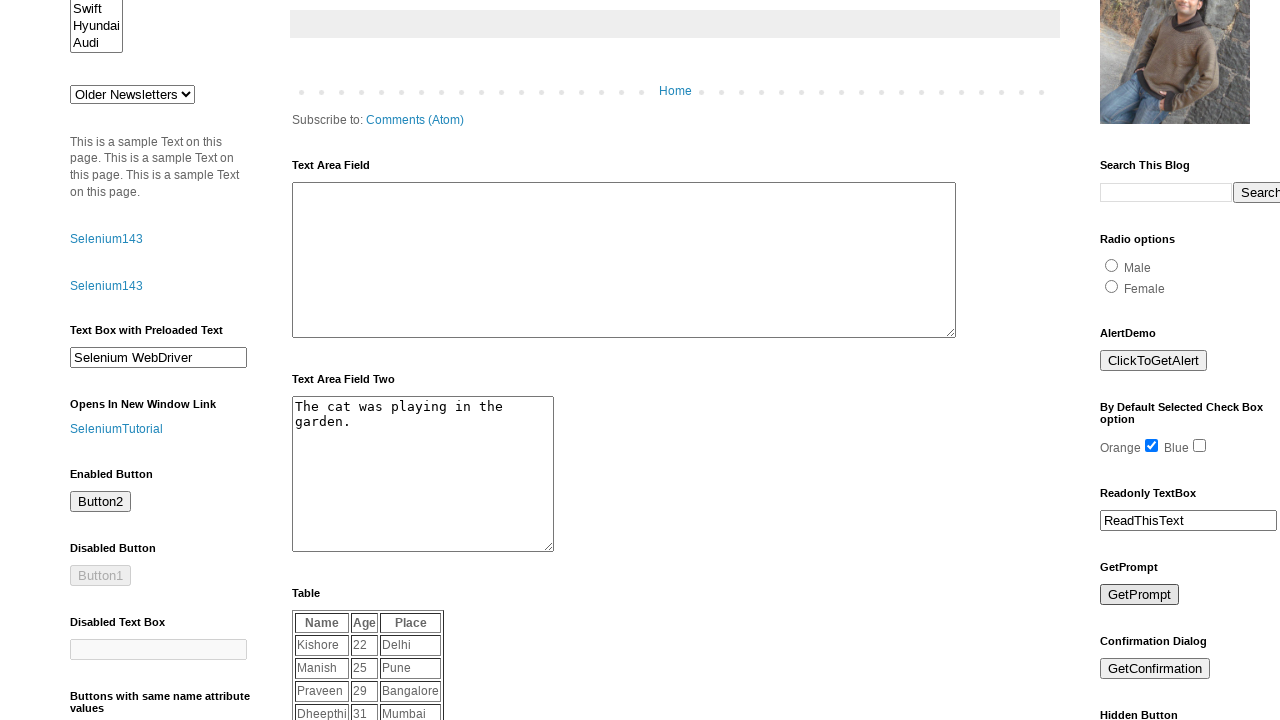

Clicked button to trigger confirmation alert at (1155, 669) on #confirm
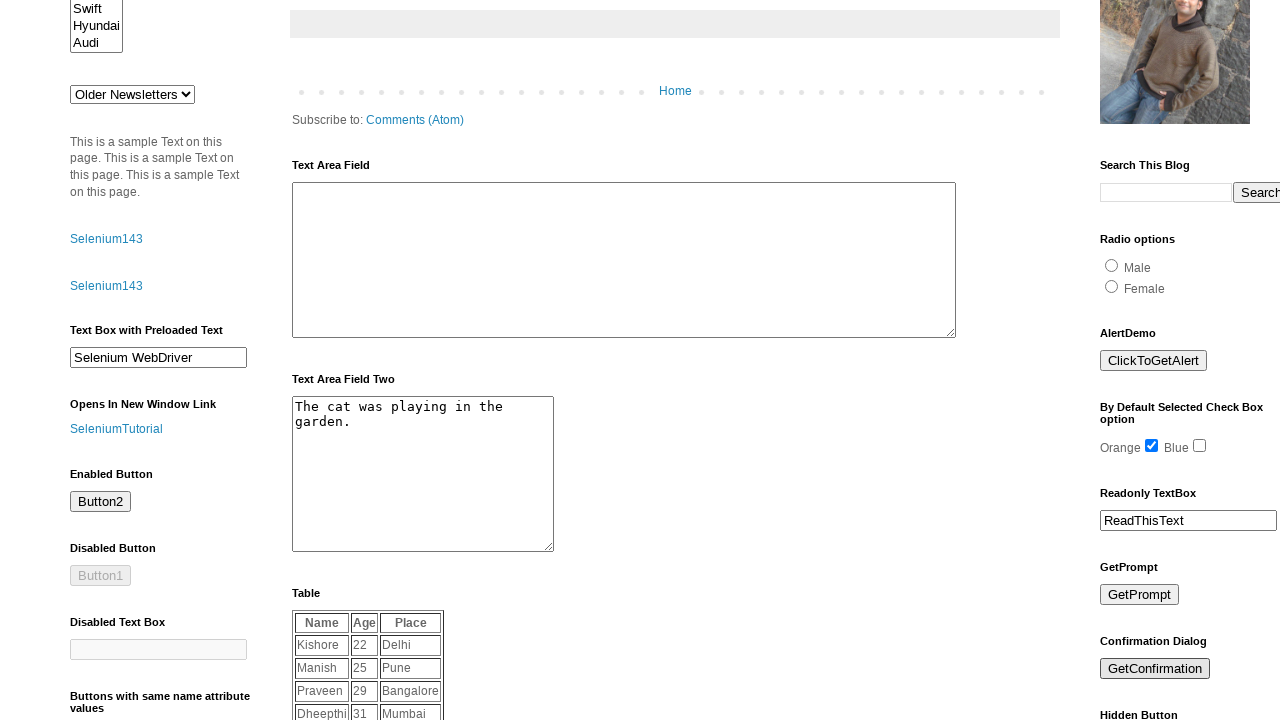

Set up dialog handler to accept confirmation alert
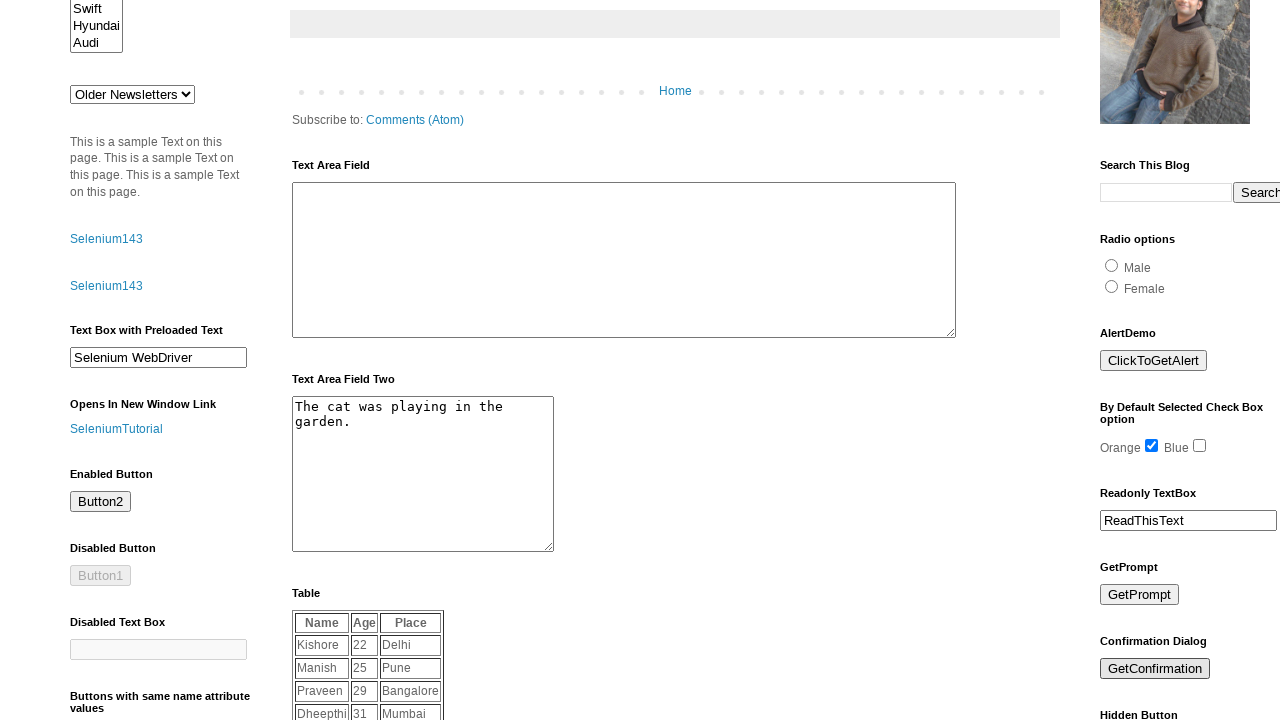

Waited 500ms for confirmation alert to be handled
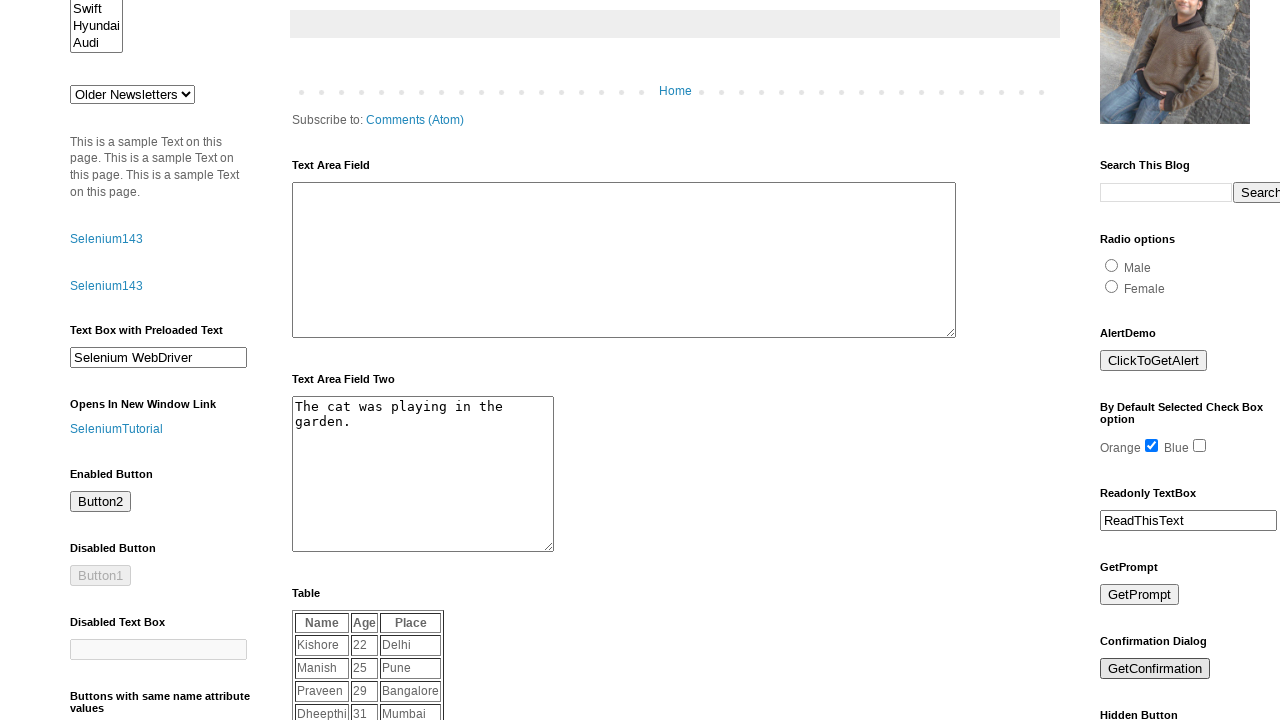

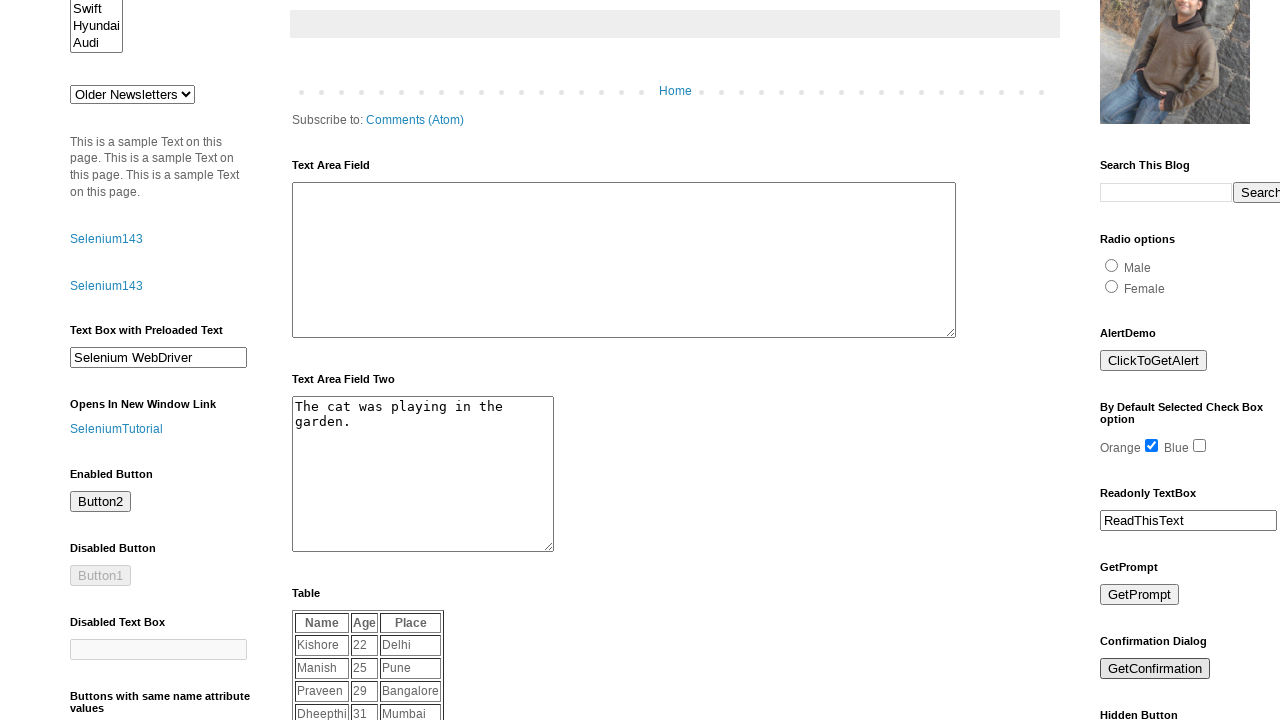